Solves a math problem by extracting a value from an element attribute, calculating the result, and submitting the answer along with checkbox selections

Starting URL: https://suninjuly.github.io/get_attribute.html

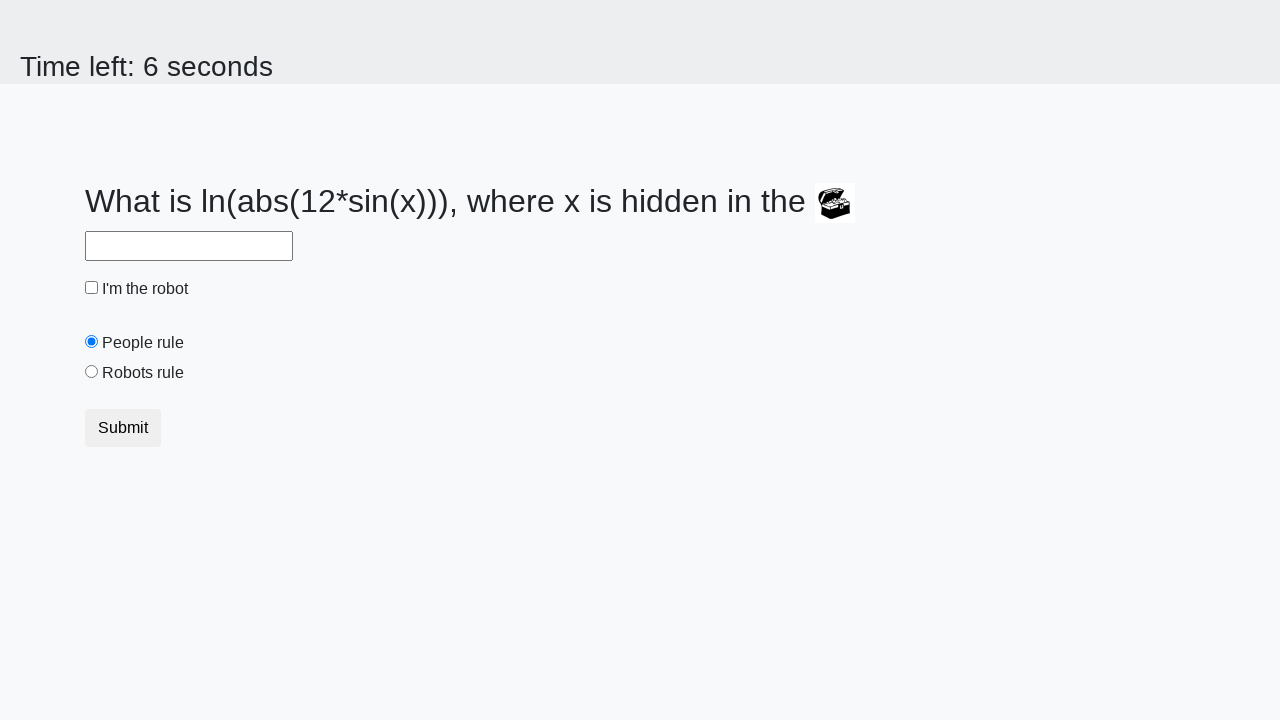

Located treasure element
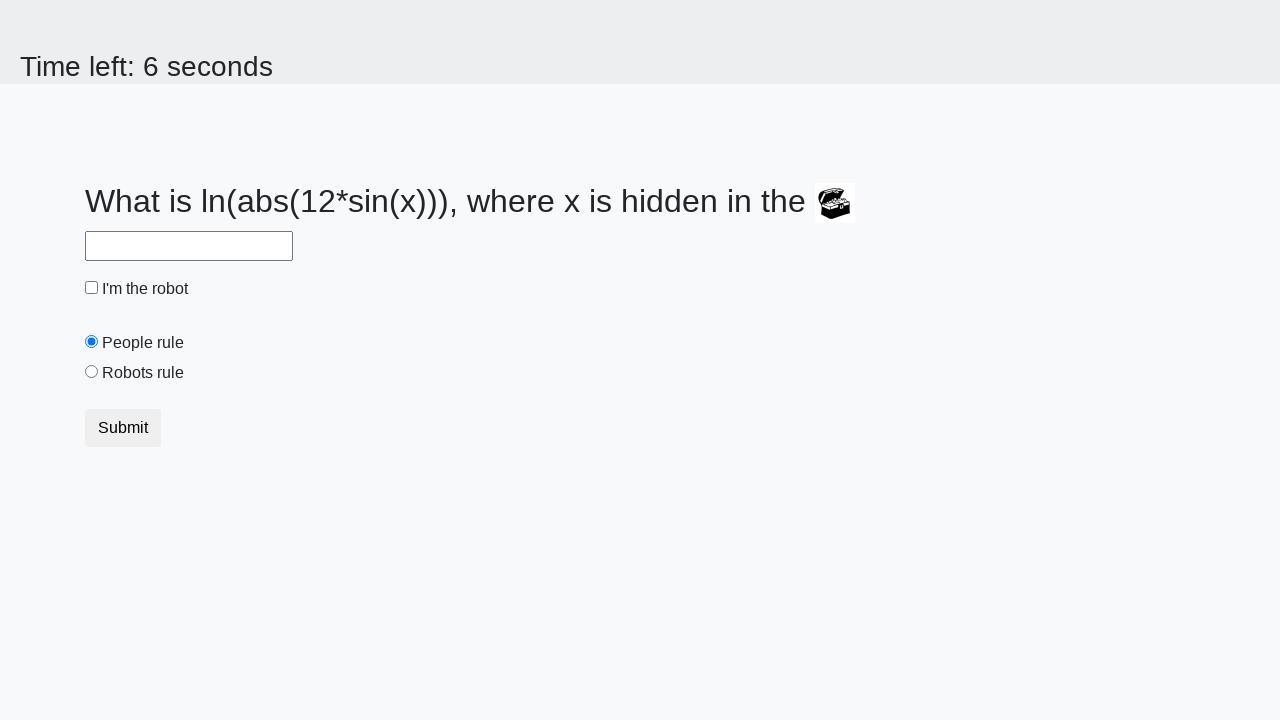

Extracted valuex attribute from treasure element
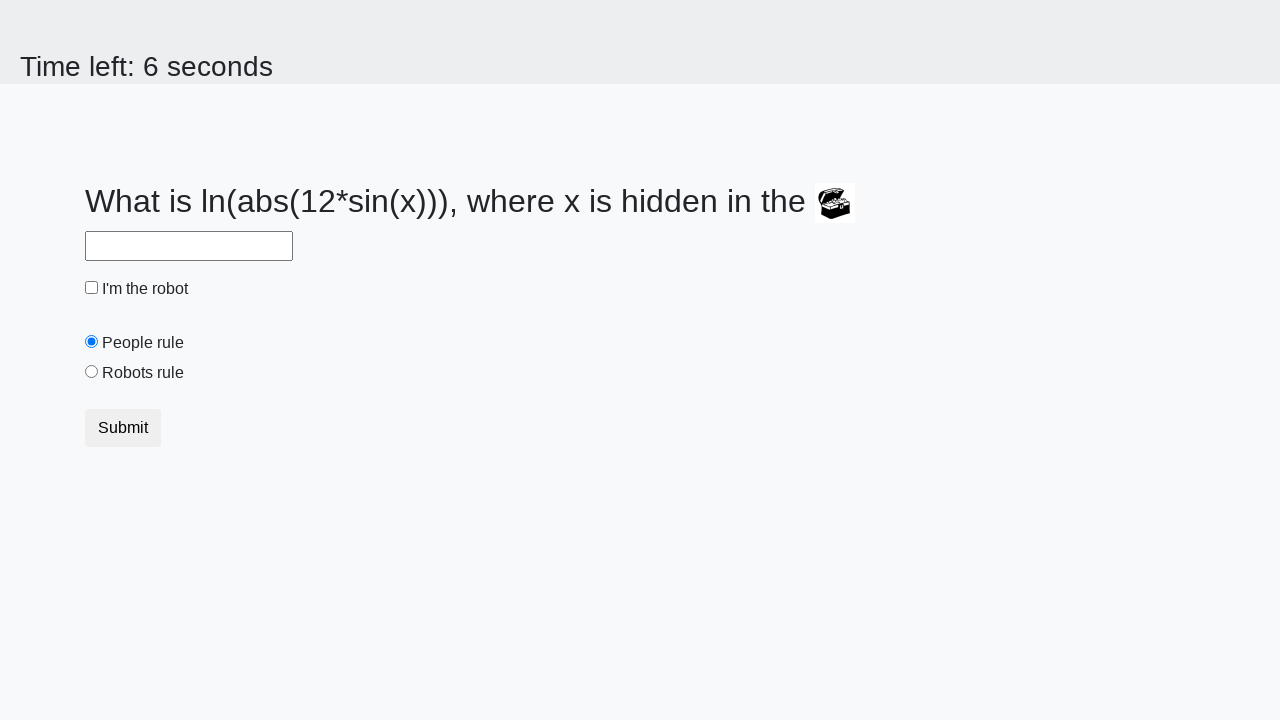

Calculated result: 2.2063057533706516 from value x=714
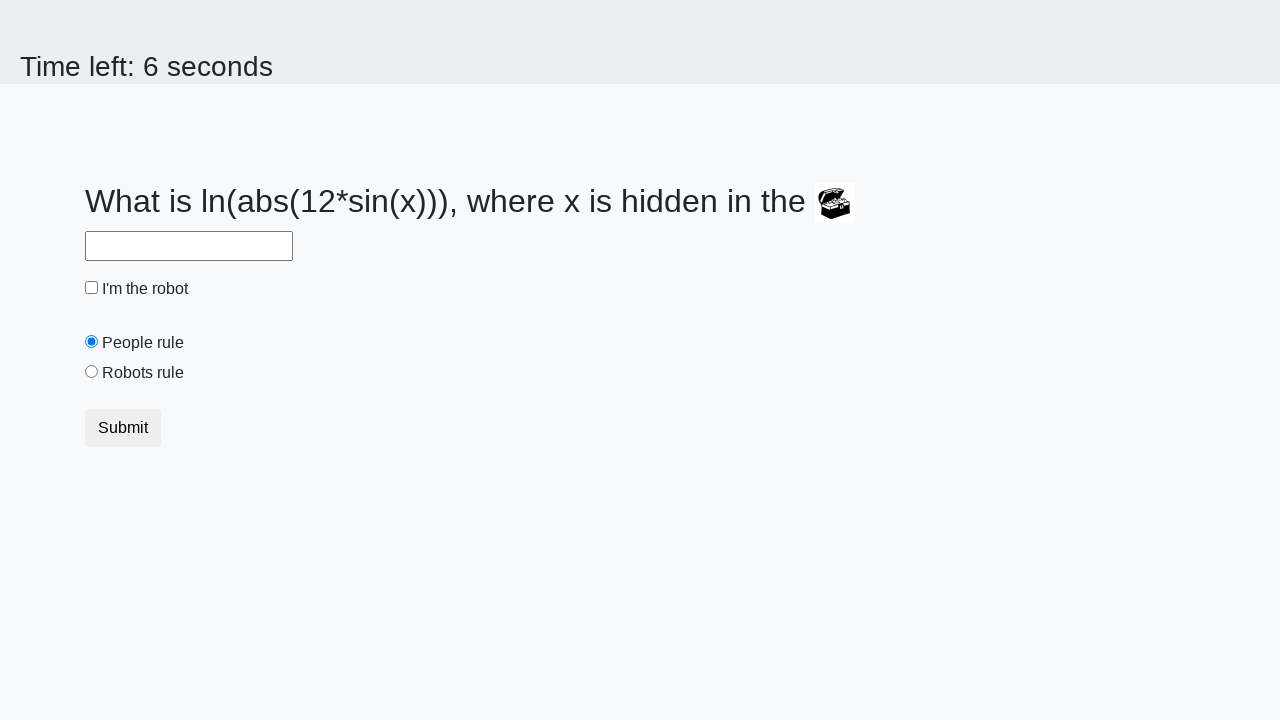

Filled answer field with calculated value: 2.2063057533706516 on #answer
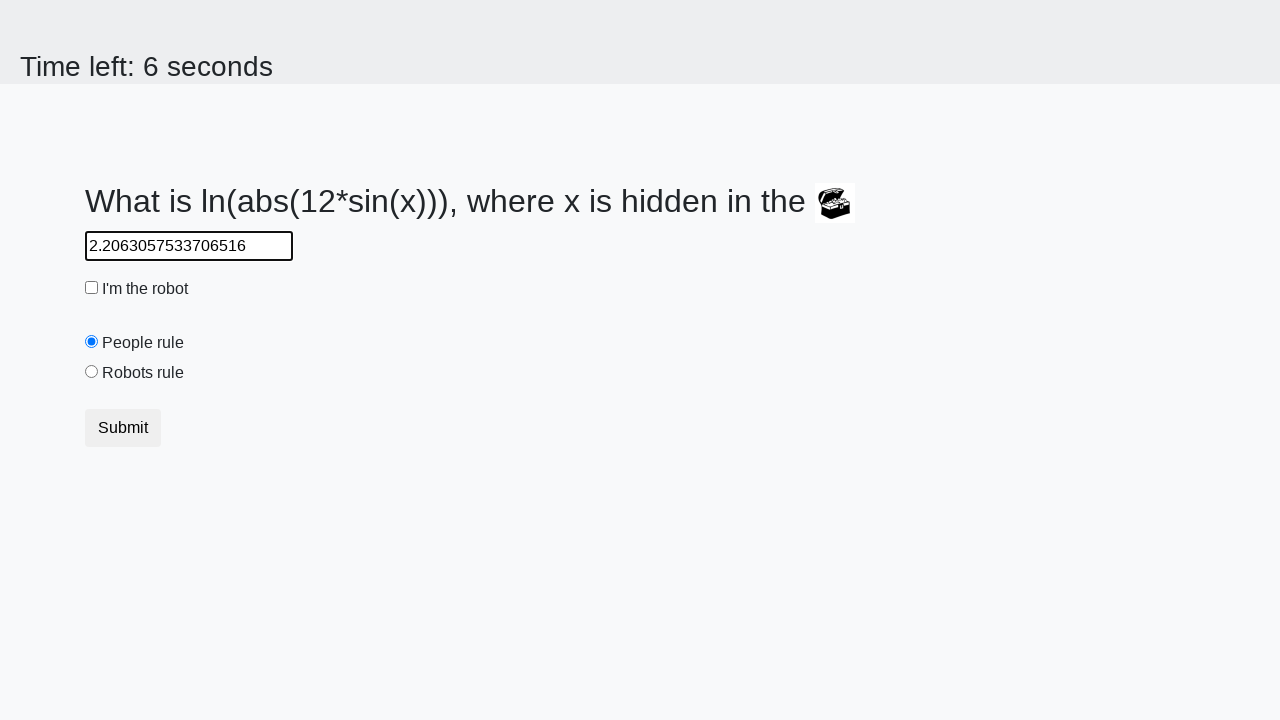

Clicked robot checkbox at (92, 288) on #robotCheckbox
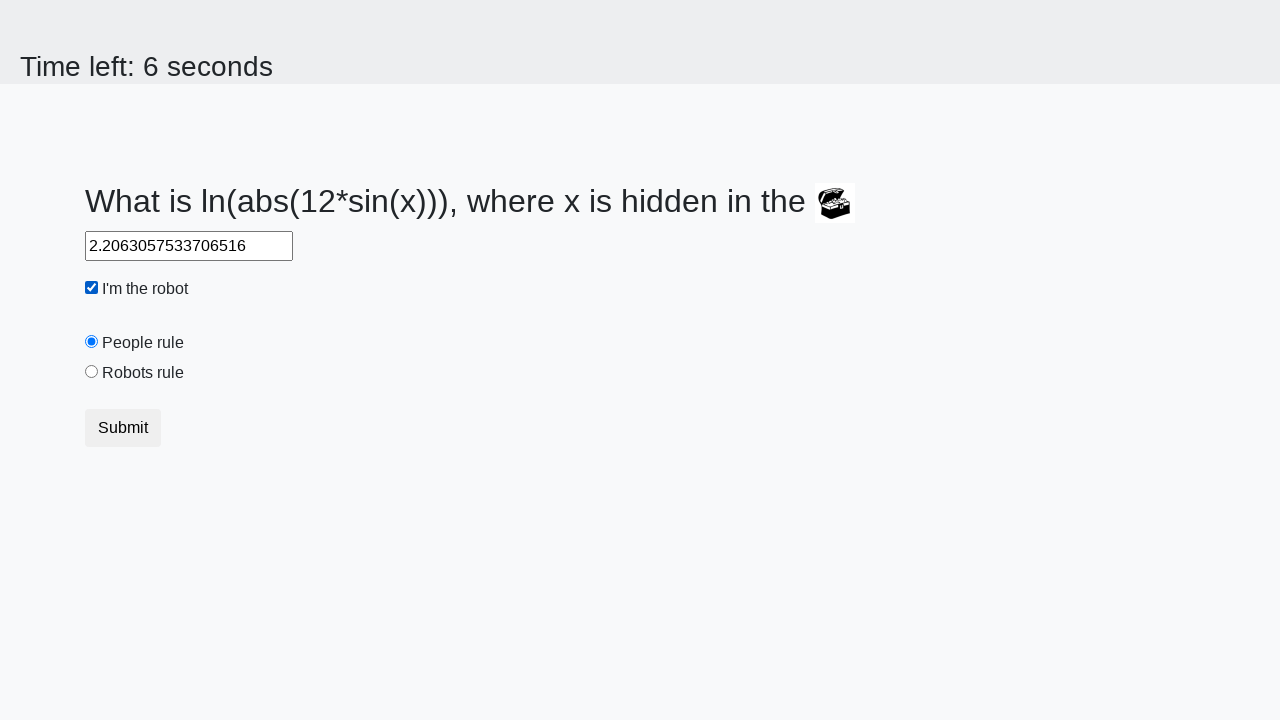

Clicked robots rule radio button at (92, 372) on #robotsRule
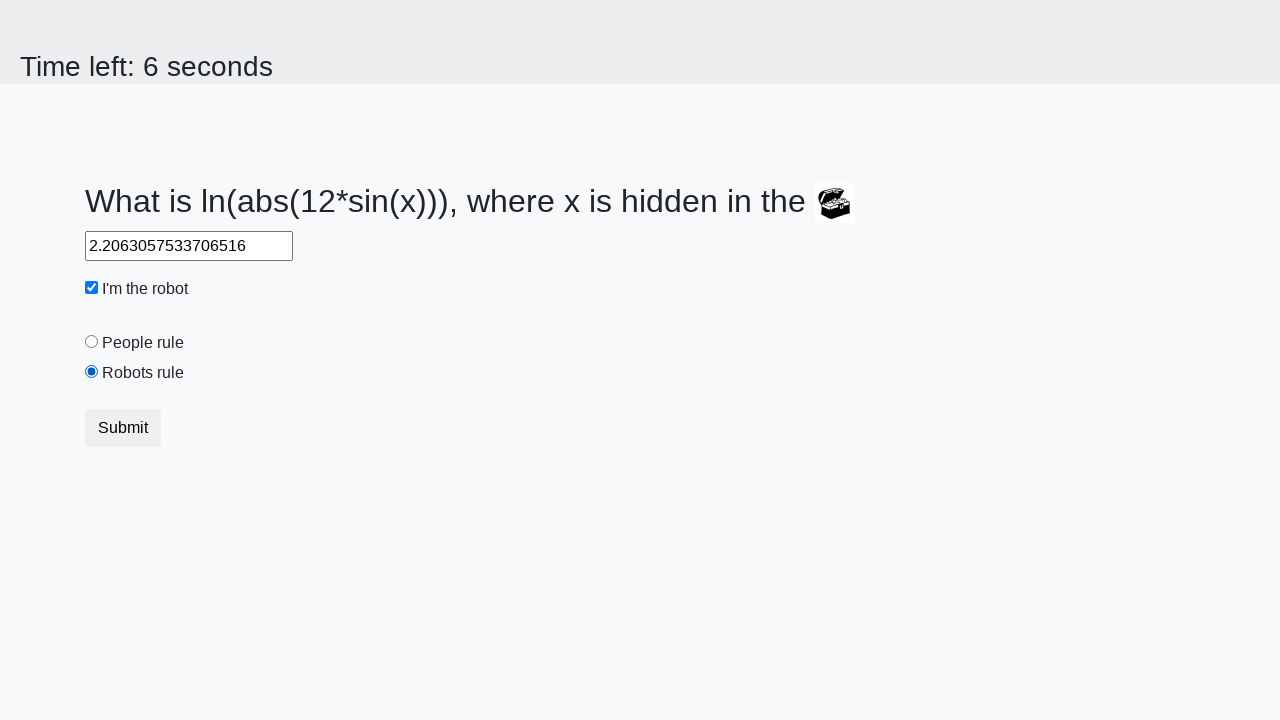

Clicked submit button to complete the form at (123, 428) on .btn
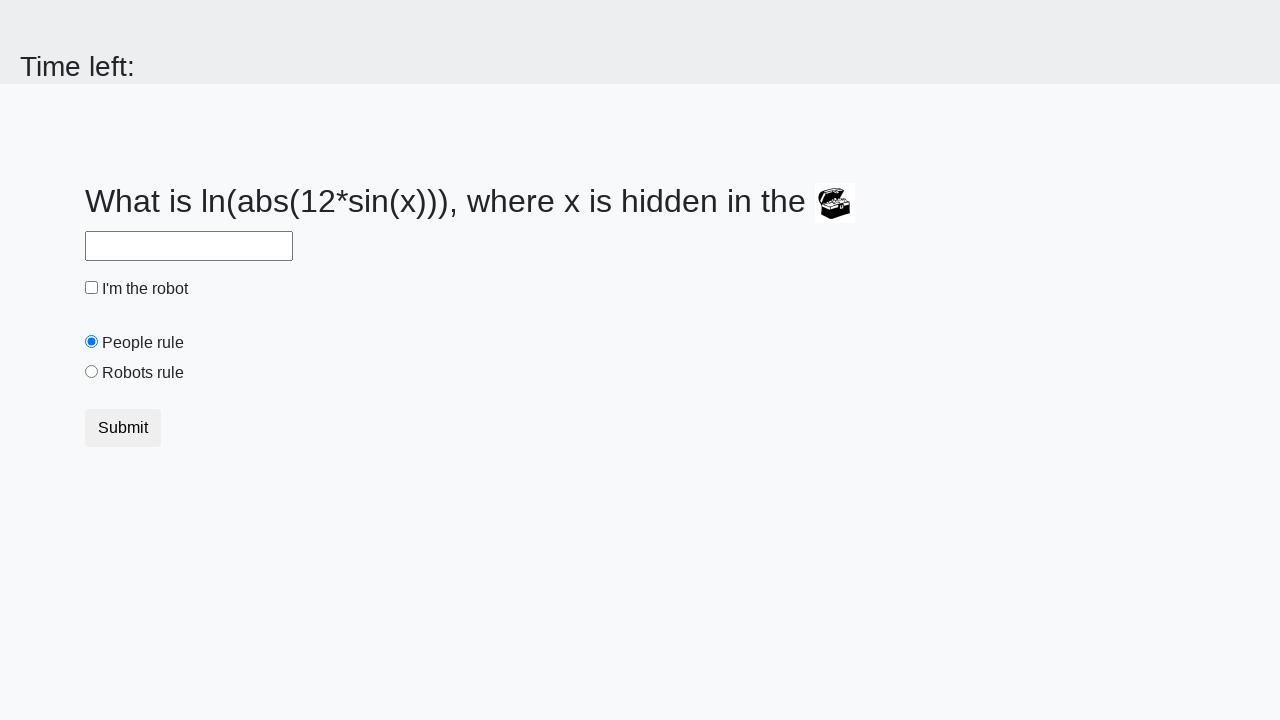

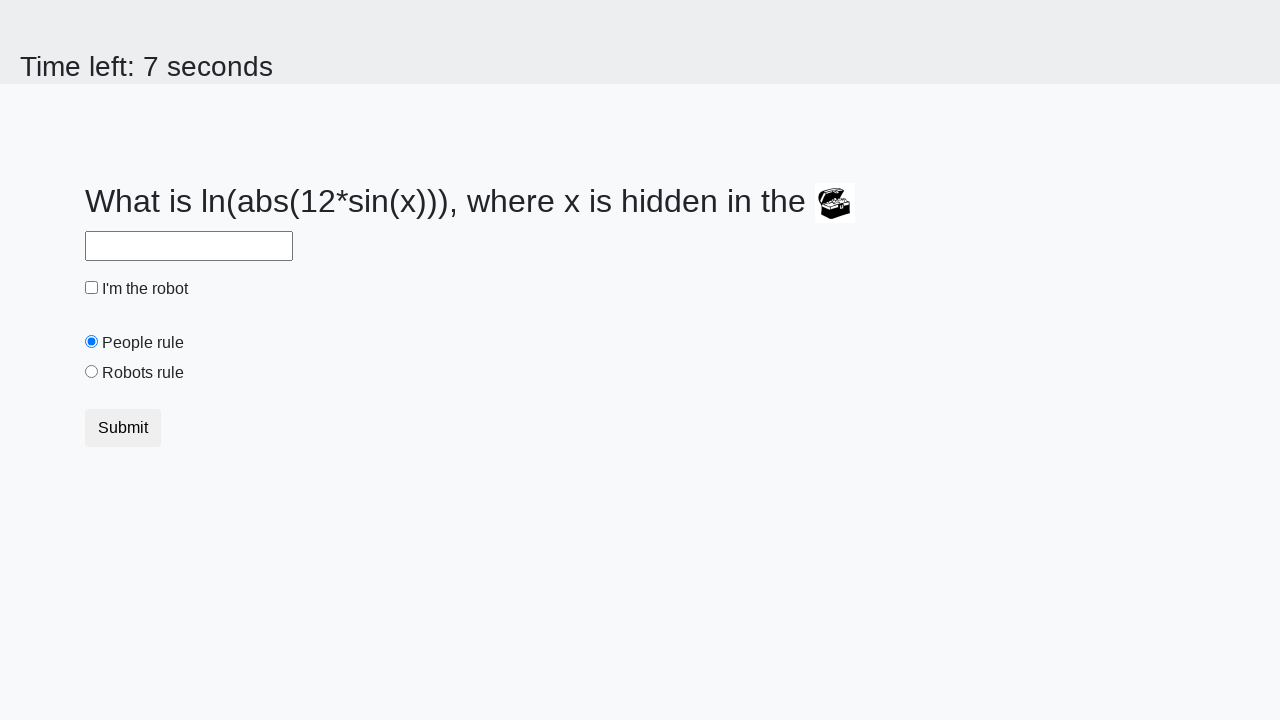